Verifies that the submit button is enabled (not disabled) on initial page load

Starting URL: https://suninjuly.github.io/math.html

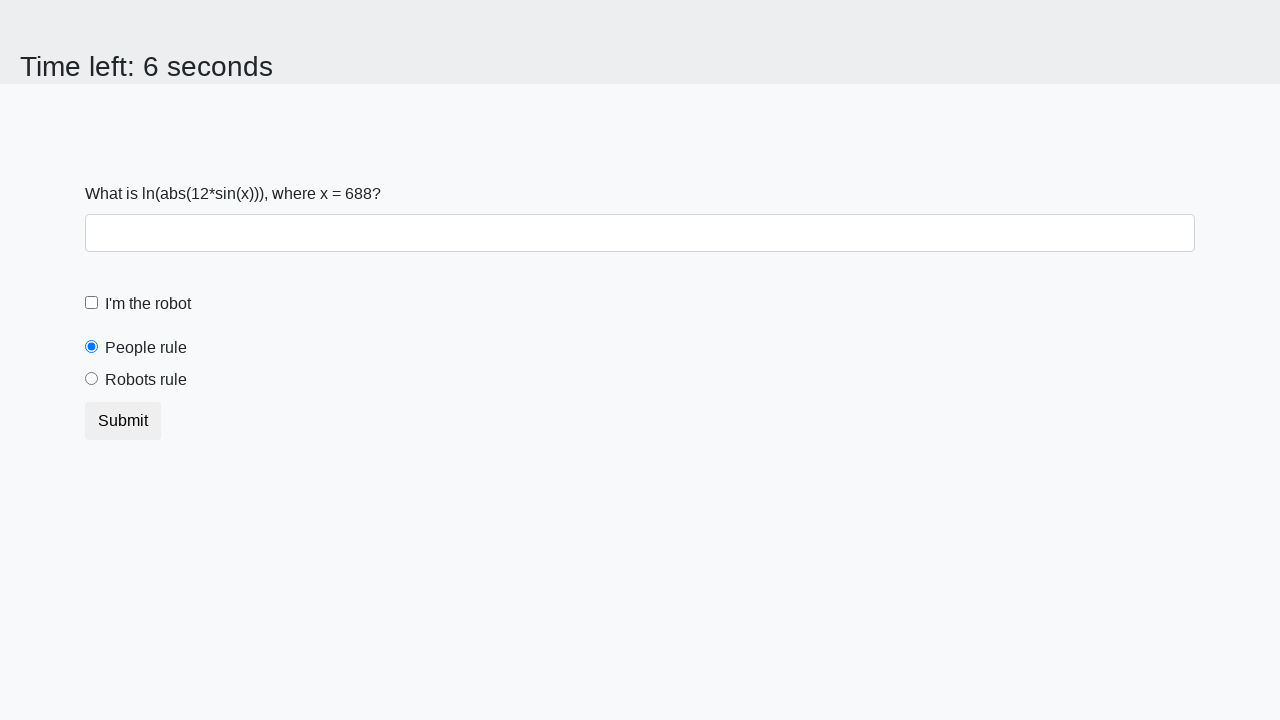

Located the submit button element
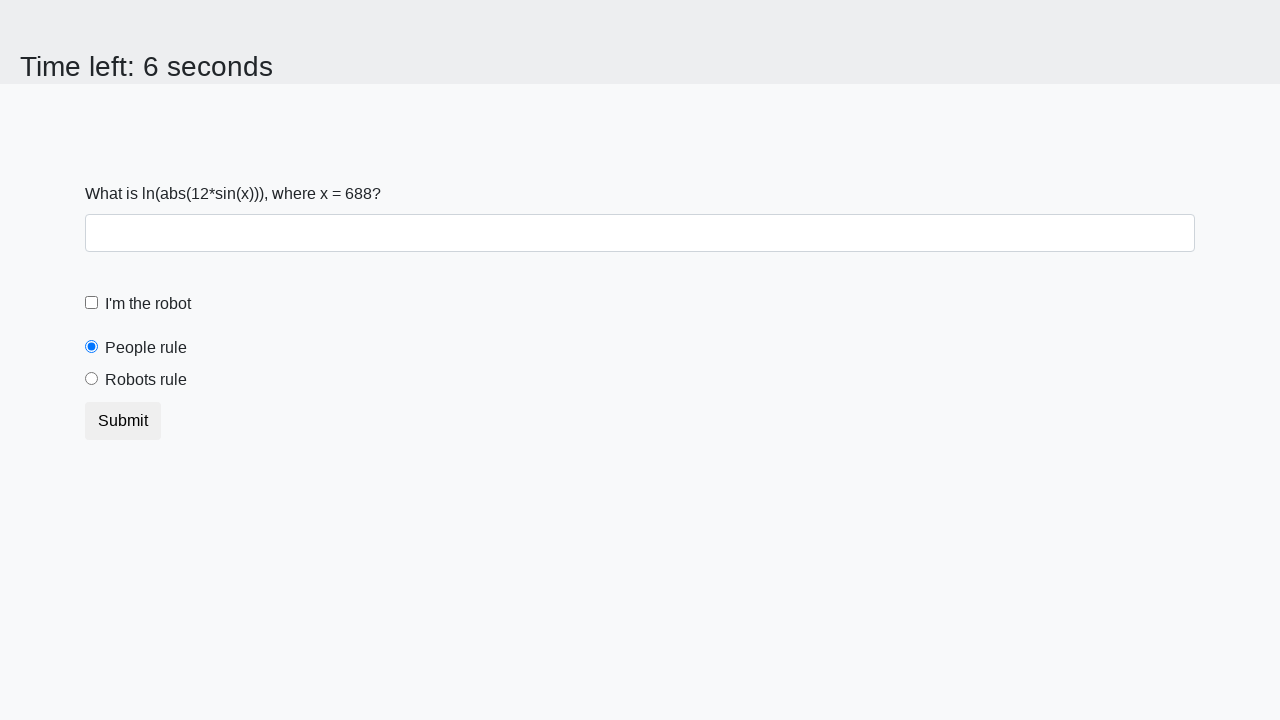

Verified that submit button is enabled (disabled attribute is None)
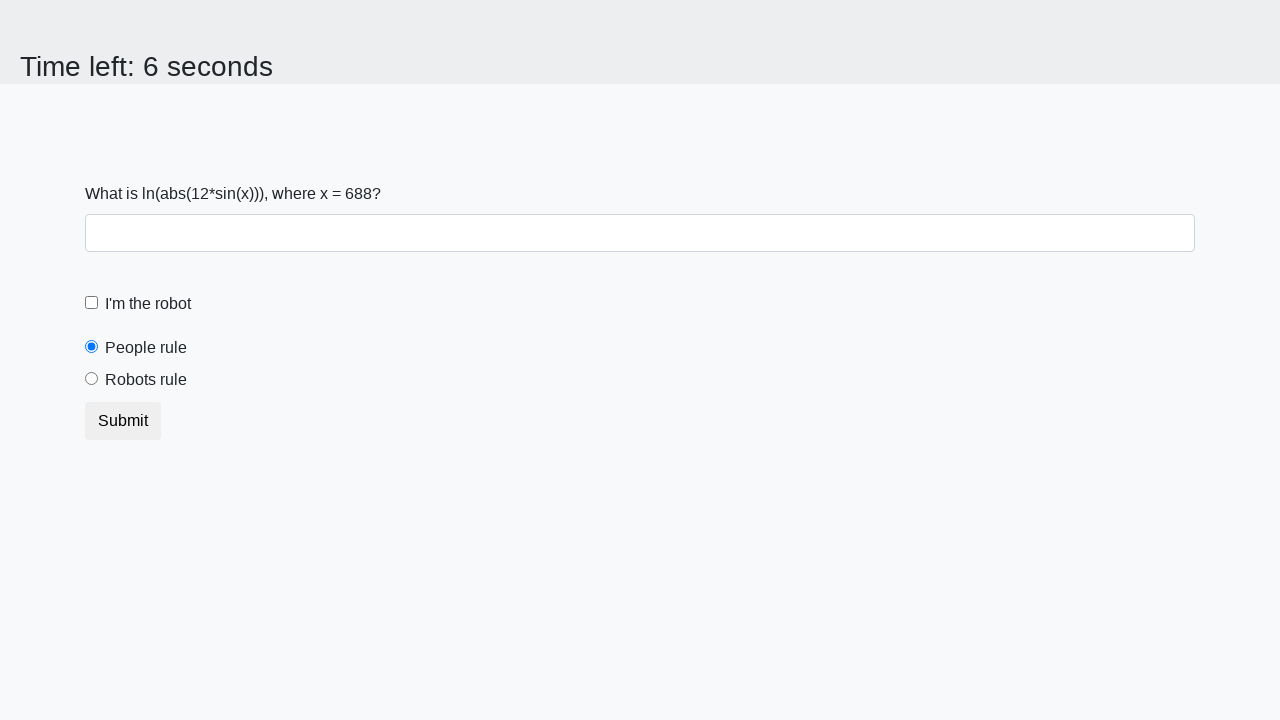

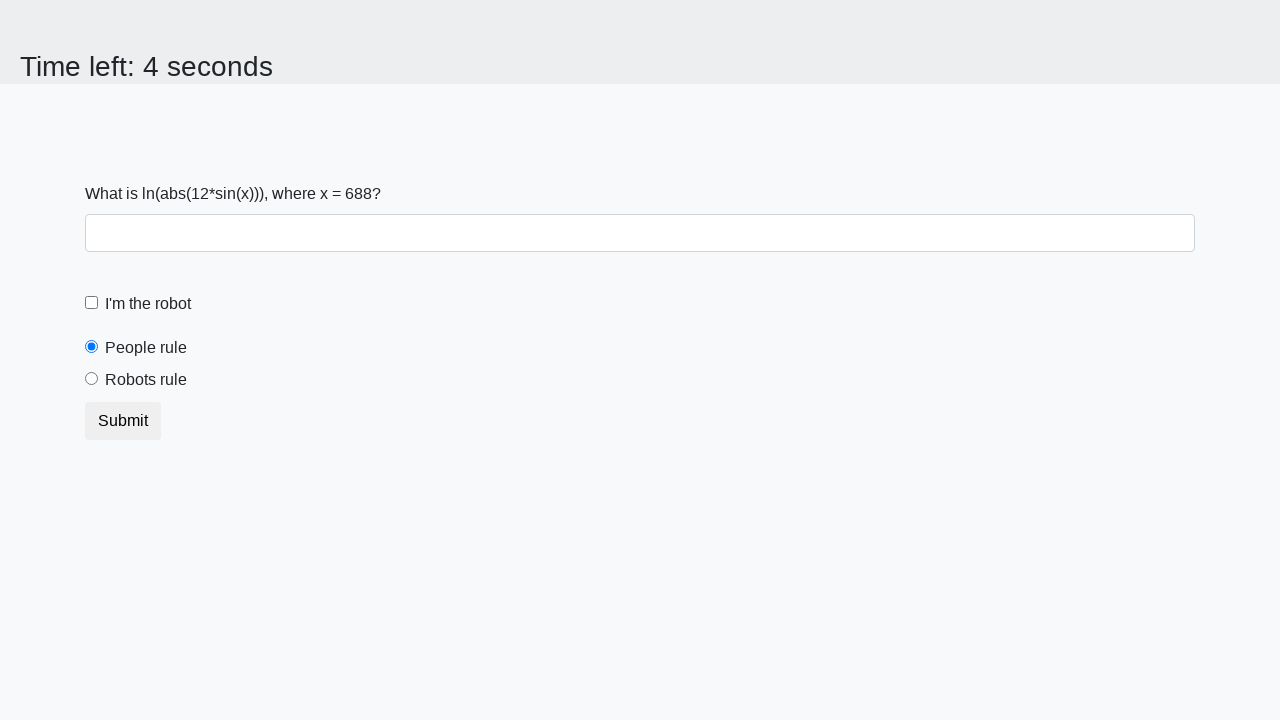